Tests iframe interaction by switching to an iframe, clearing and entering text in a WYSIWYG editor, then switching back to verify the page heading

Starting URL: https://the-internet.herokuapp.com/iframe

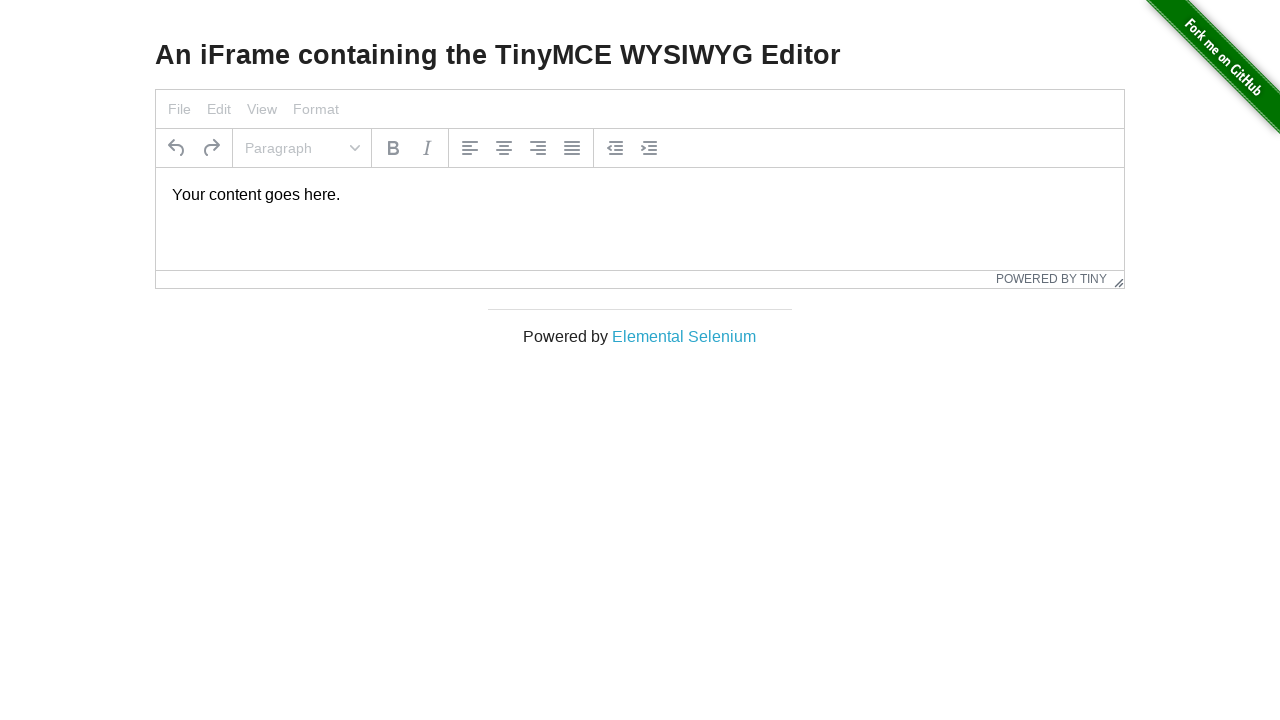

Navigated to http://demoqa.com/text-box
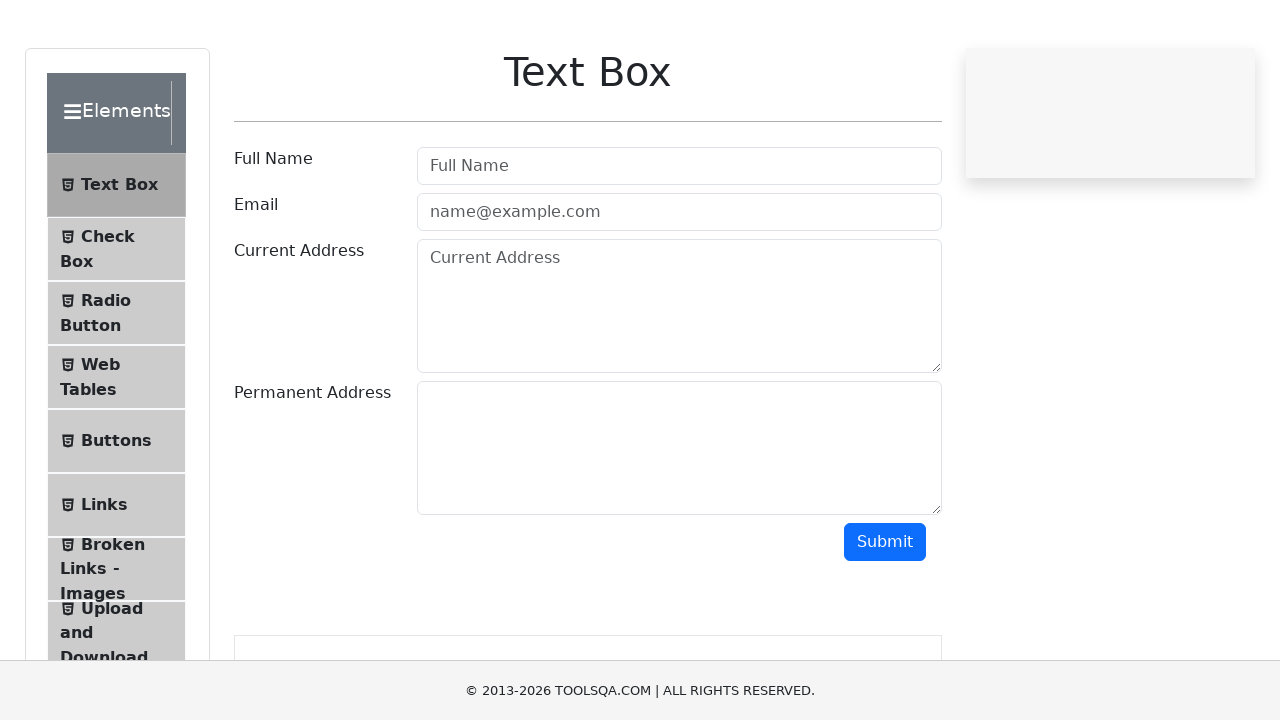

Attempted to access non-existent frame 'frame_123'
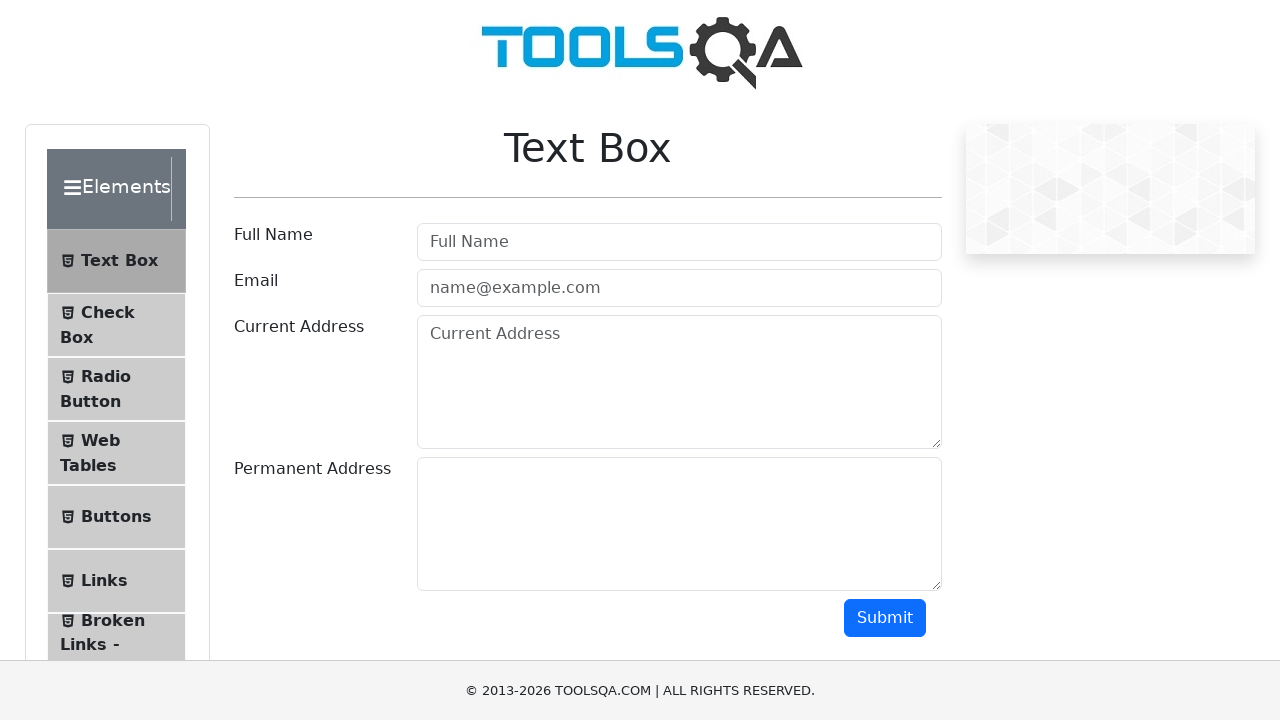

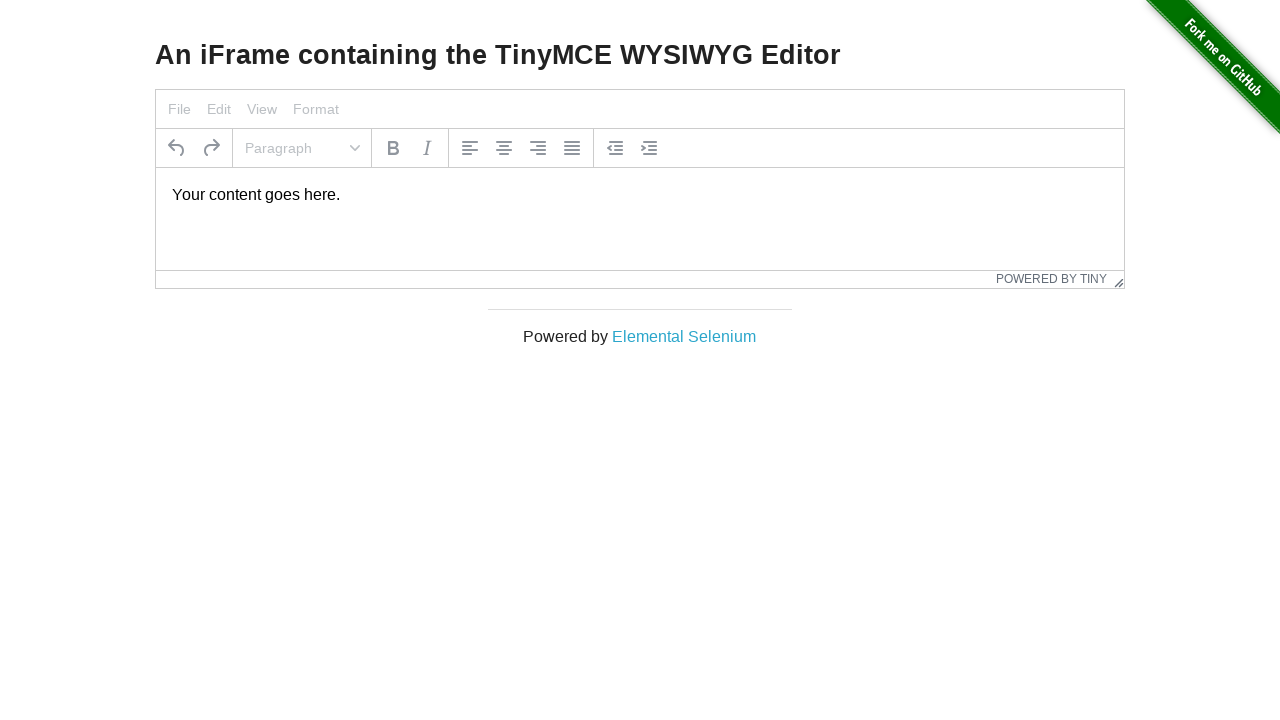